Tests that clicking Clear completed removes completed items from the list

Starting URL: https://demo.playwright.dev/todomvc

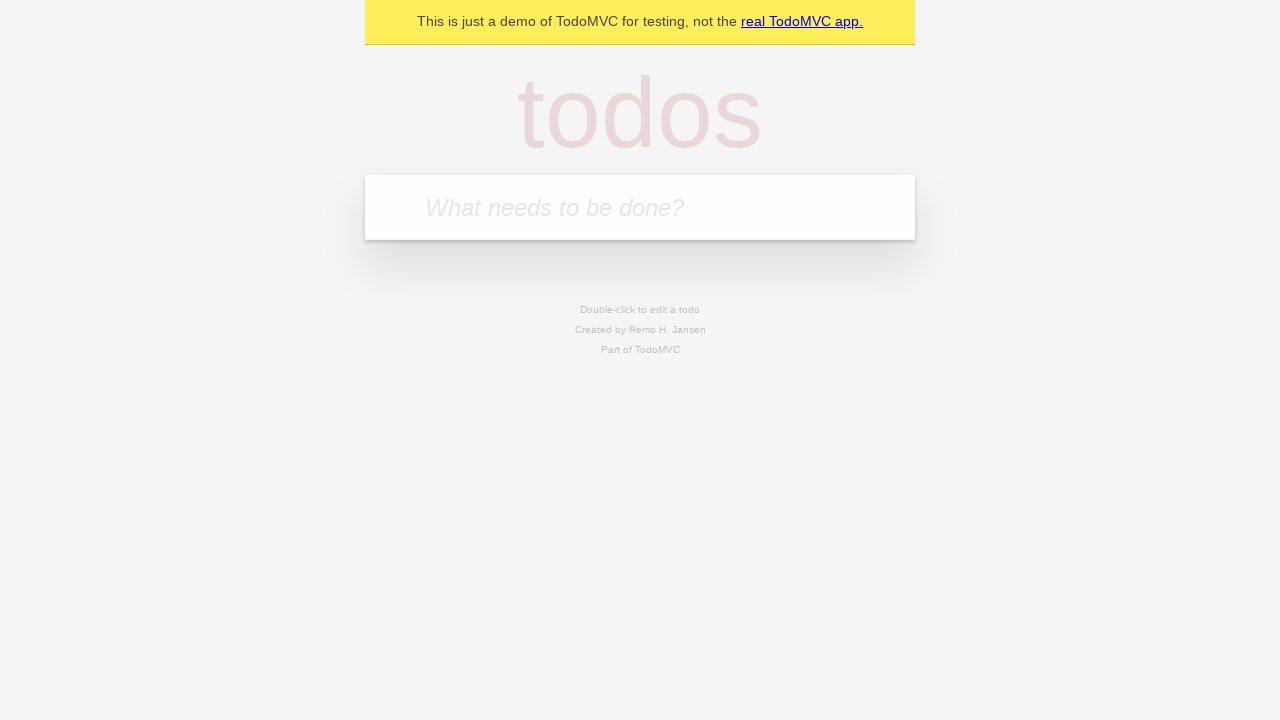

Filled first todo input with 'buy some cheese' on internal:attr=[placeholder="What needs to be done?"i]
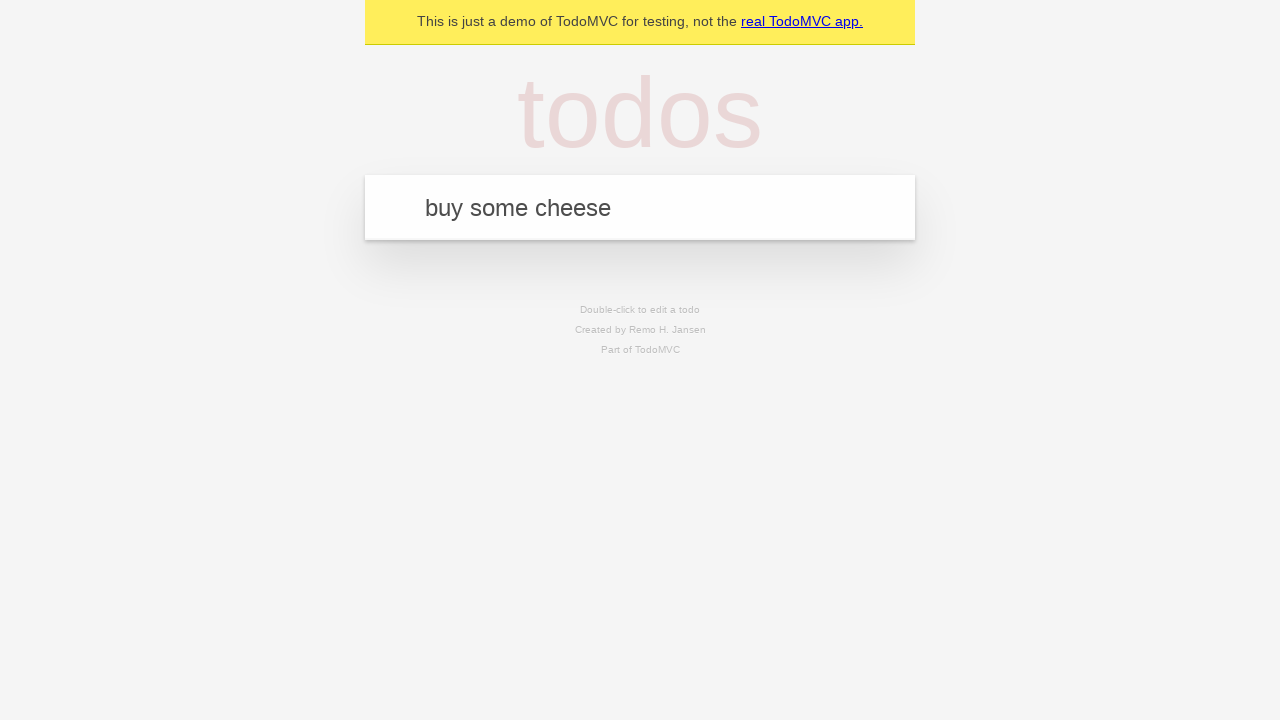

Pressed Enter to add first todo on internal:attr=[placeholder="What needs to be done?"i]
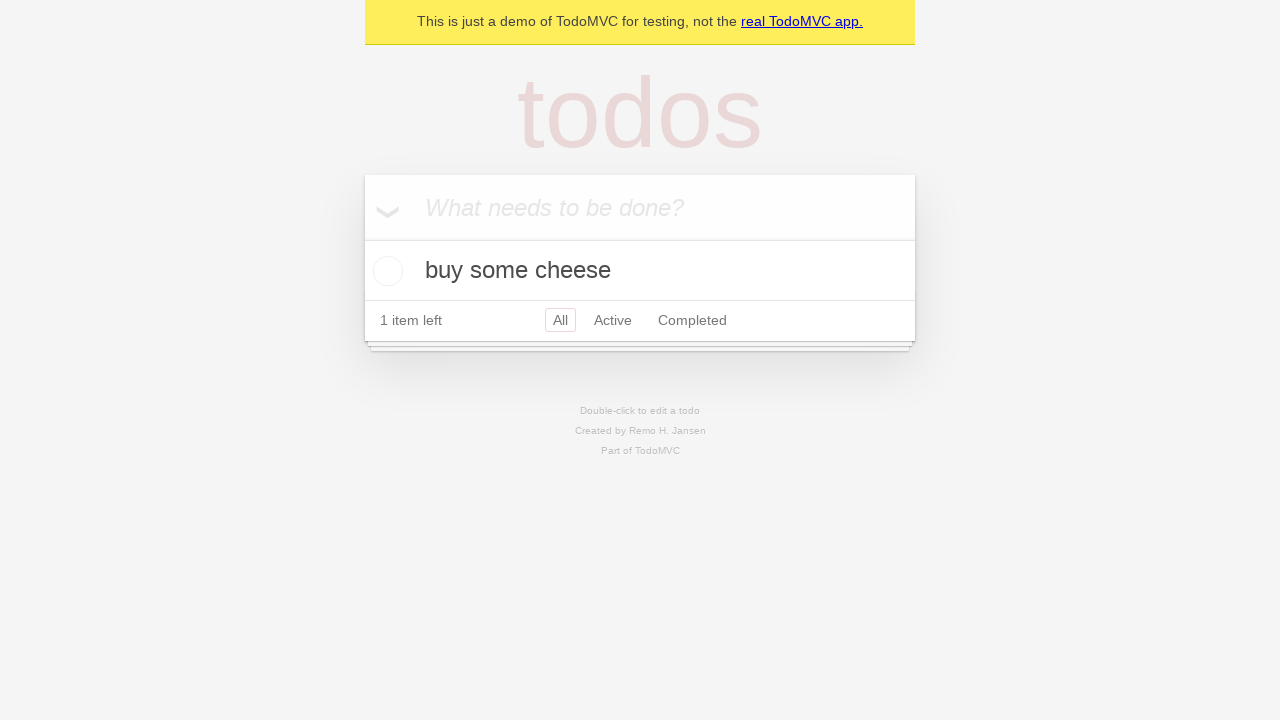

Filled second todo input with 'feed the cat' on internal:attr=[placeholder="What needs to be done?"i]
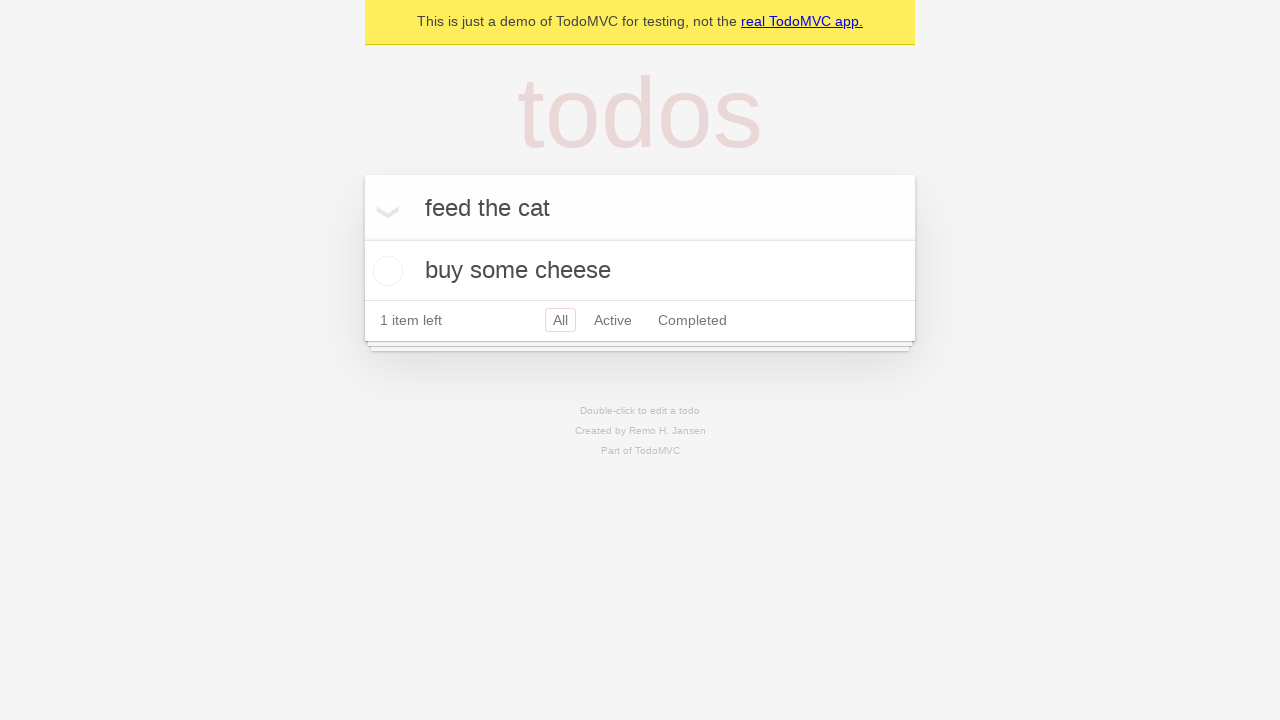

Pressed Enter to add second todo on internal:attr=[placeholder="What needs to be done?"i]
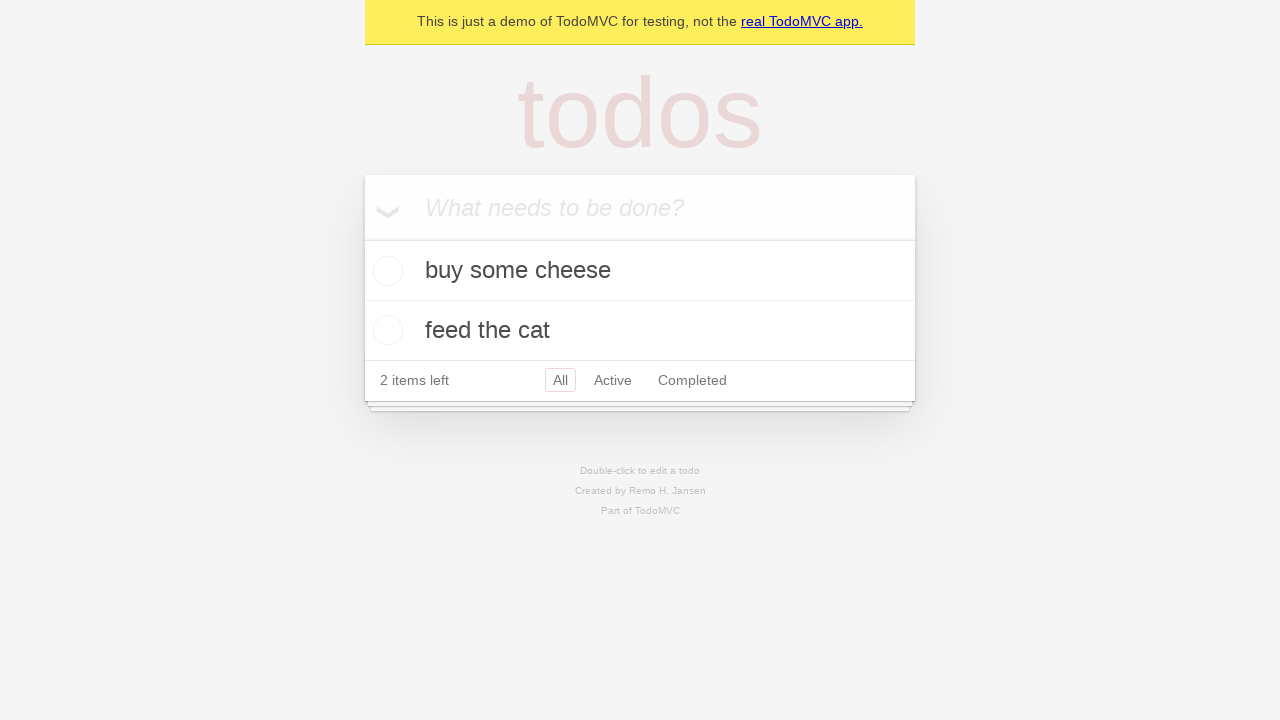

Filled third todo input with 'book a doctors appointment' on internal:attr=[placeholder="What needs to be done?"i]
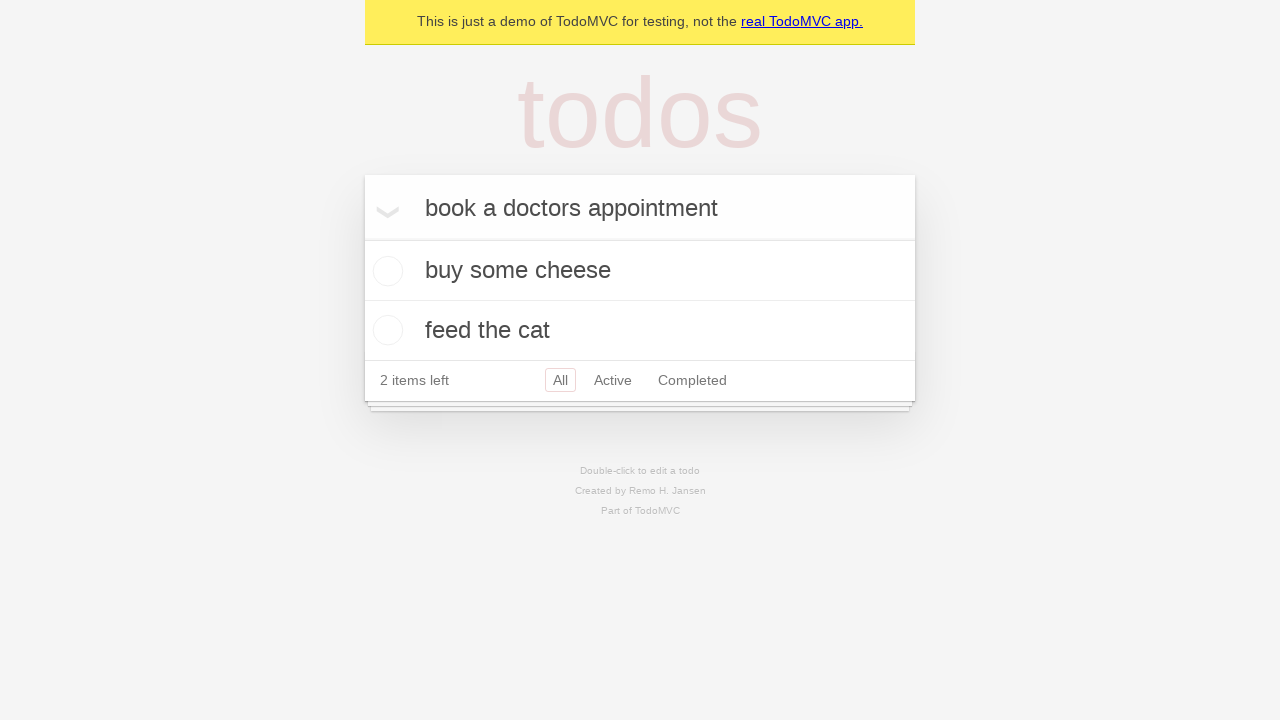

Pressed Enter to add third todo on internal:attr=[placeholder="What needs to be done?"i]
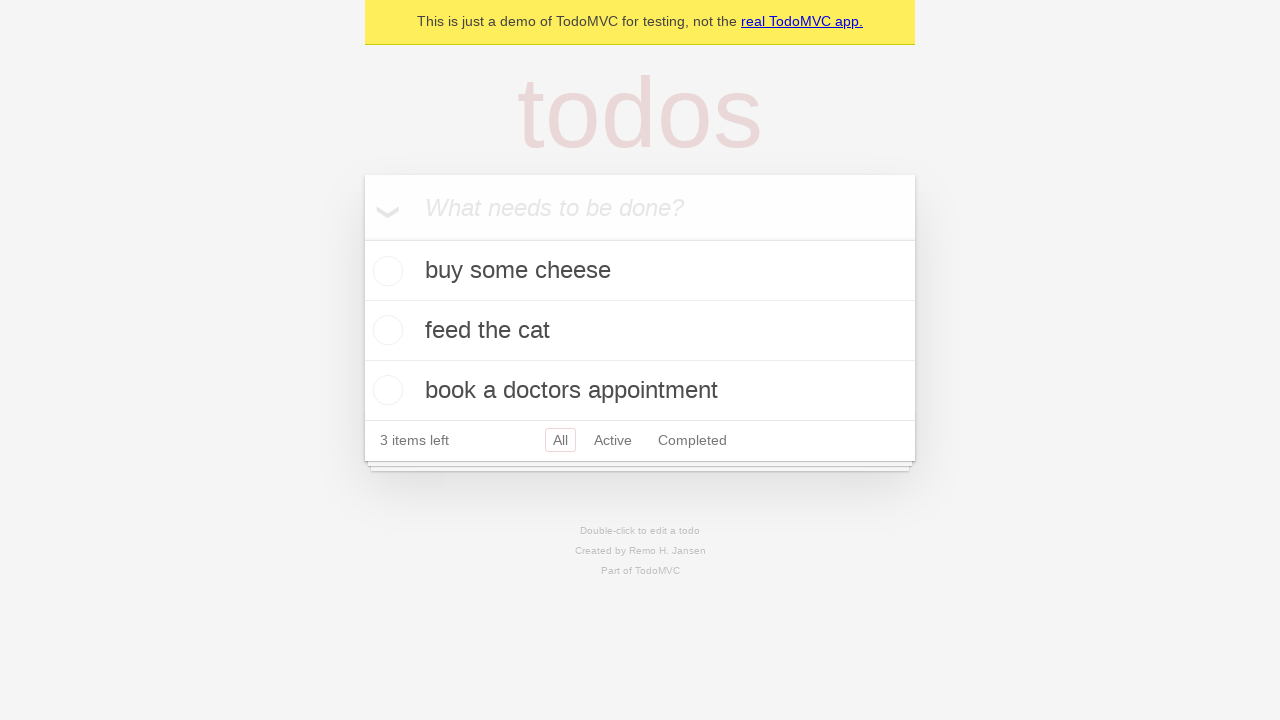

Checked second todo item to mark as completed at (385, 330) on internal:testid=[data-testid="todo-item"s] >> nth=1 >> internal:role=checkbox
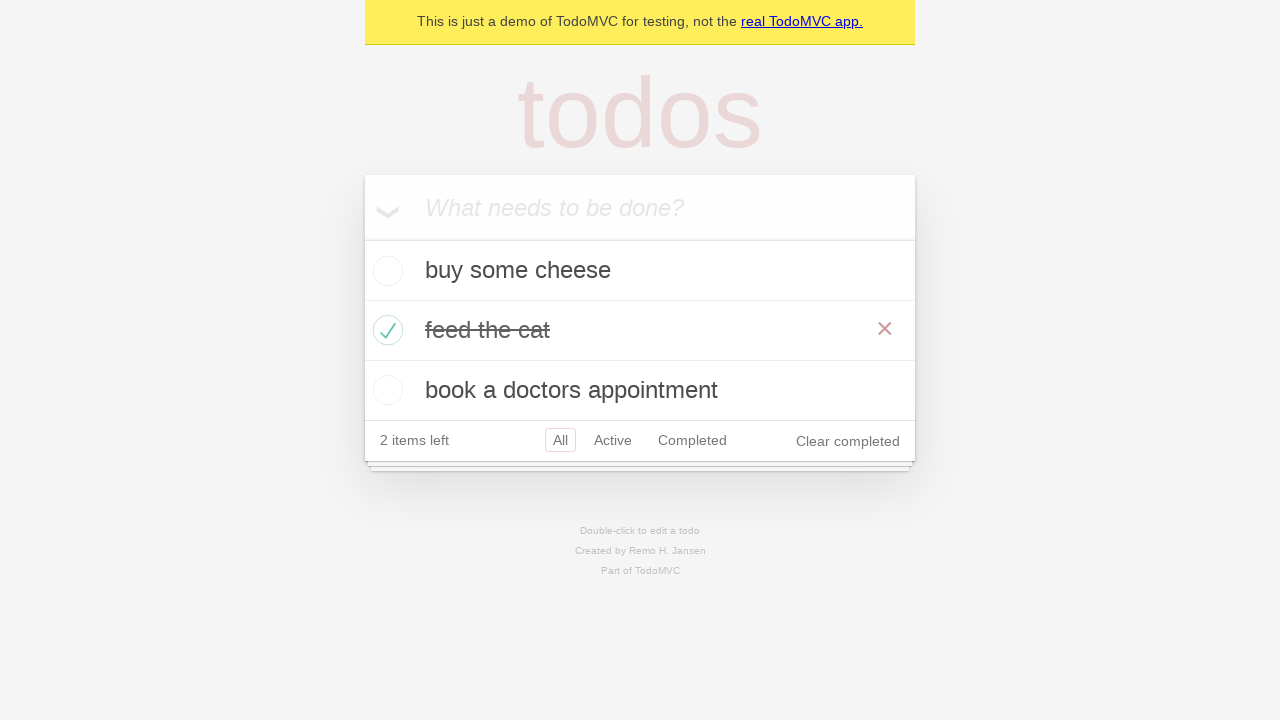

Clicked 'Clear completed' button to remove completed items at (848, 441) on internal:role=button[name="Clear completed"i]
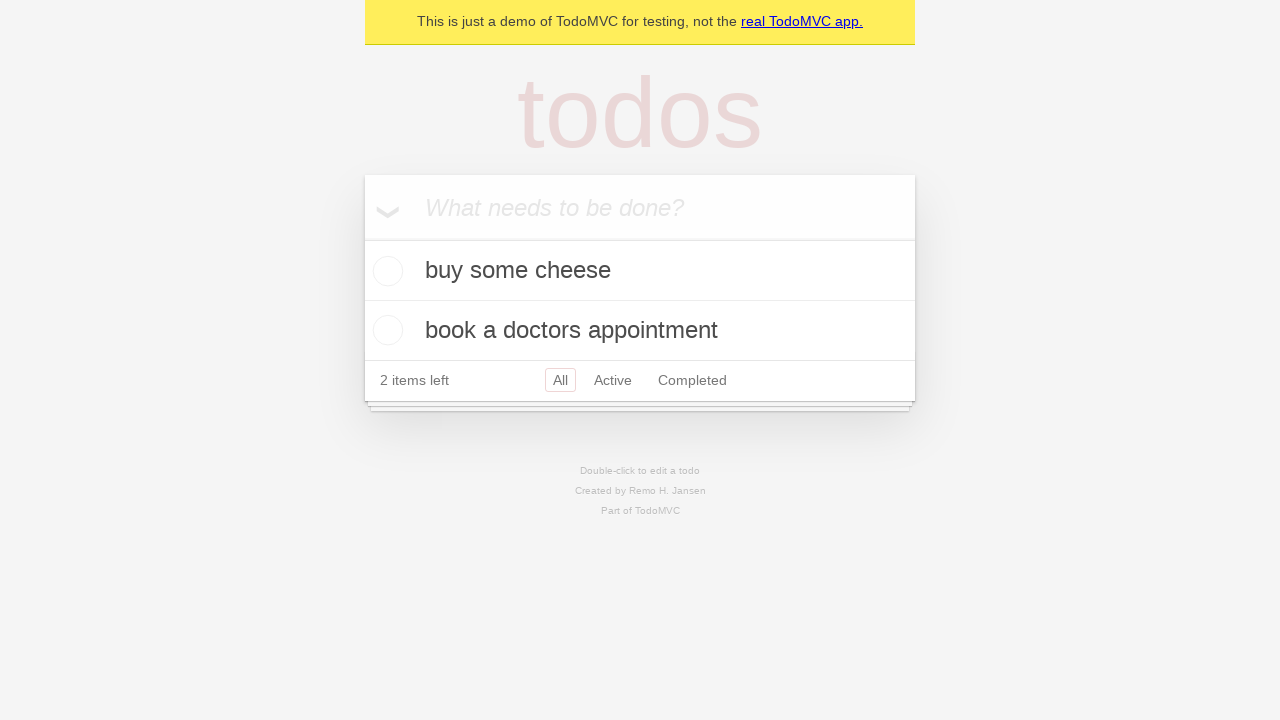

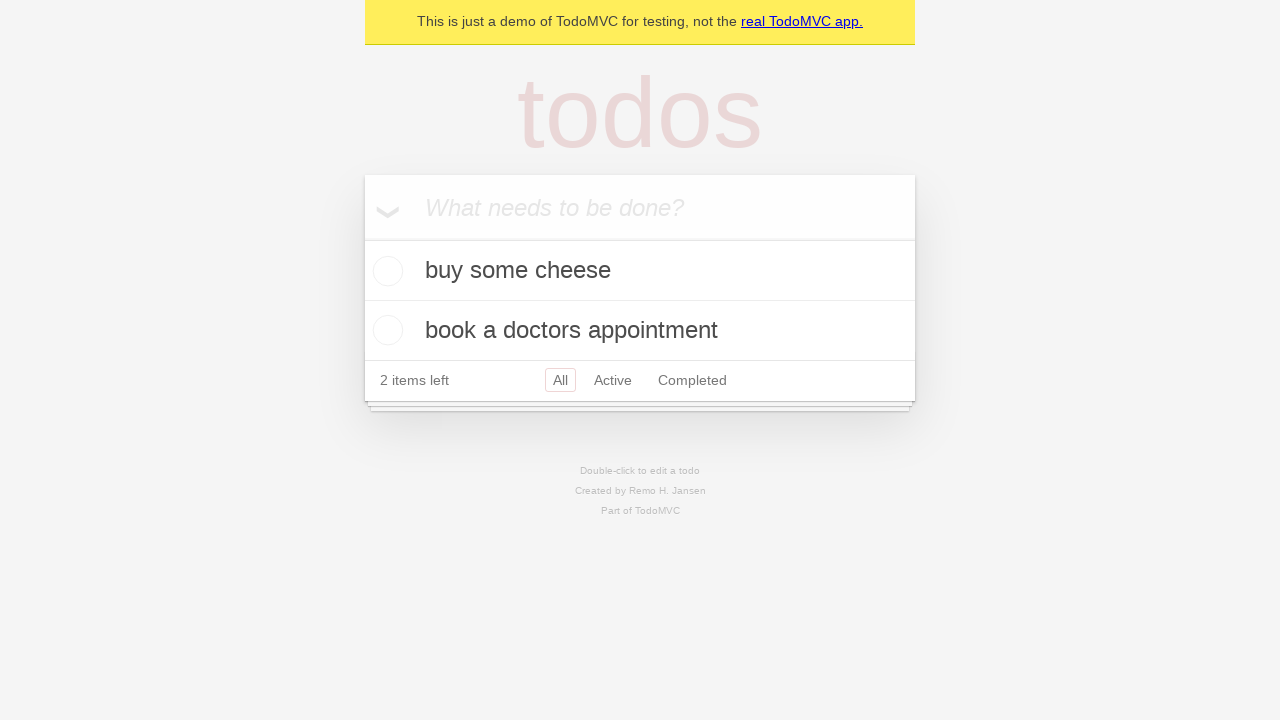